Tests a practice registration form by filling out personal details including name, email, gender, phone number, date of birth, subjects, hobbies, current address, and state/city selection, then submits and closes the confirmation modal.

Starting URL: https://demoqa.com/automation-practice-form

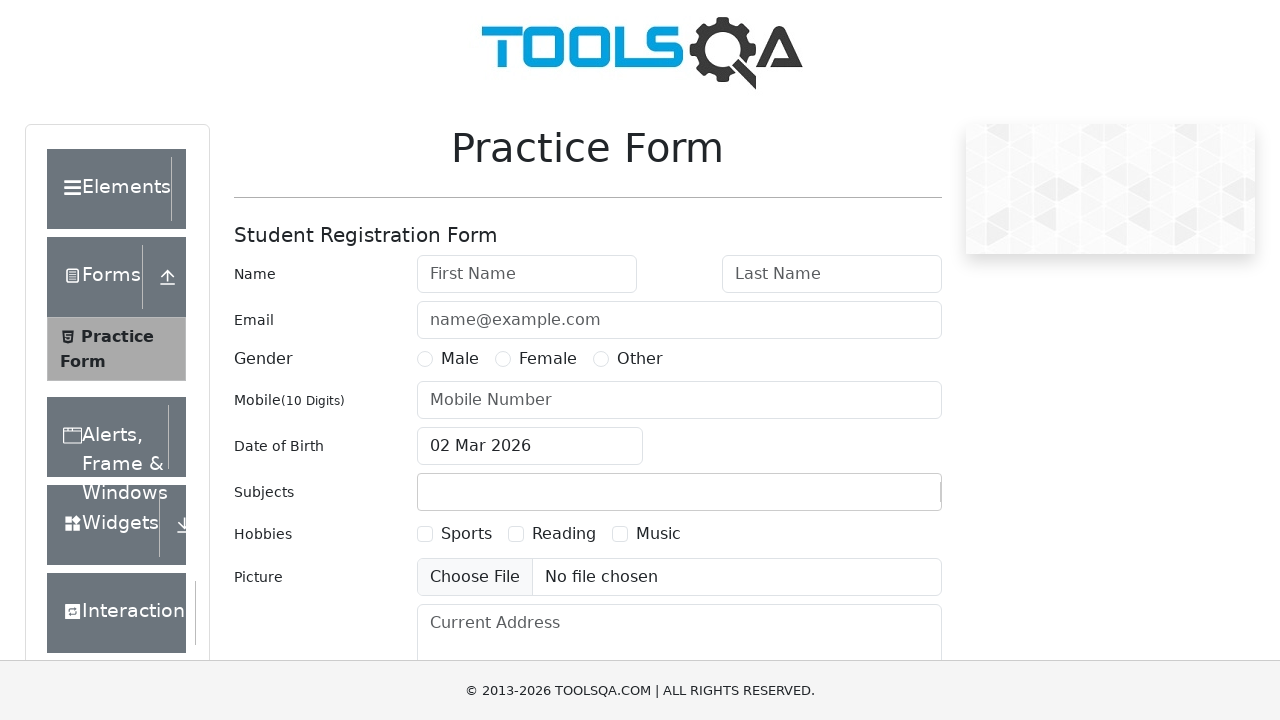

Filled first name field with 'Aria' on input#firstName
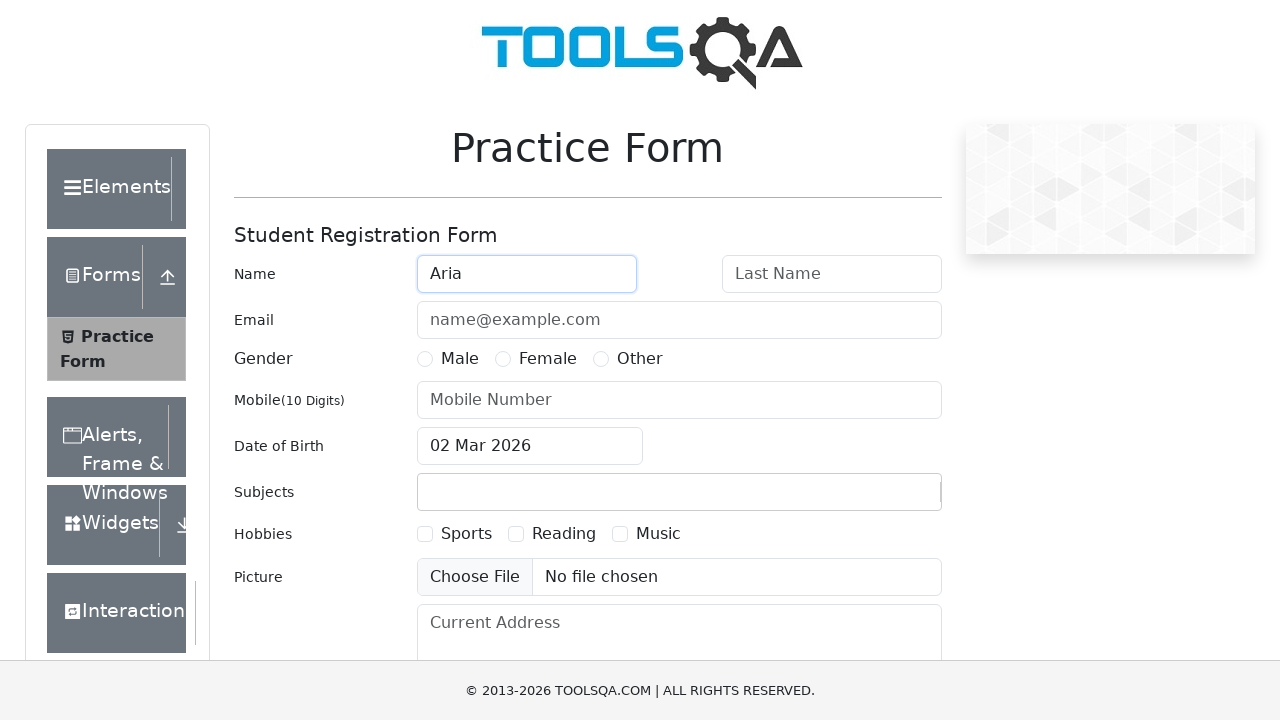

Filled last name field with 'Label' on input#lastName
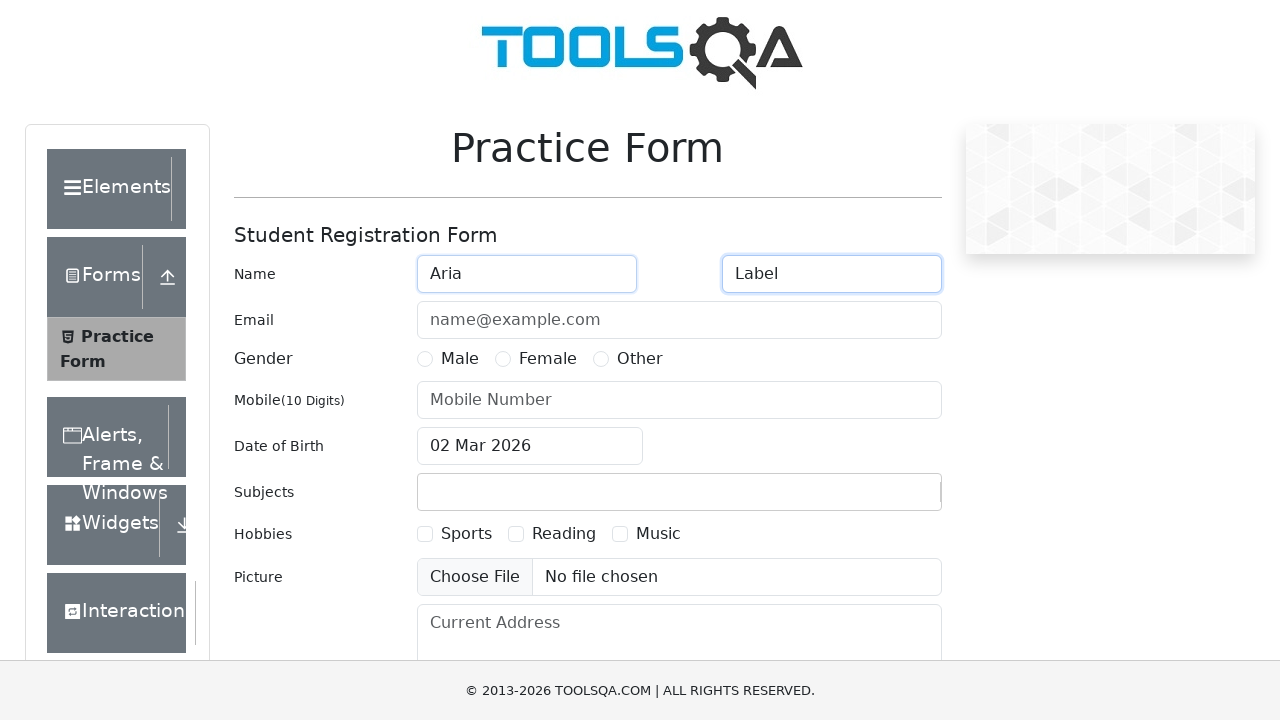

Filled email field with 'aria@gmail.com' on input#userEmail
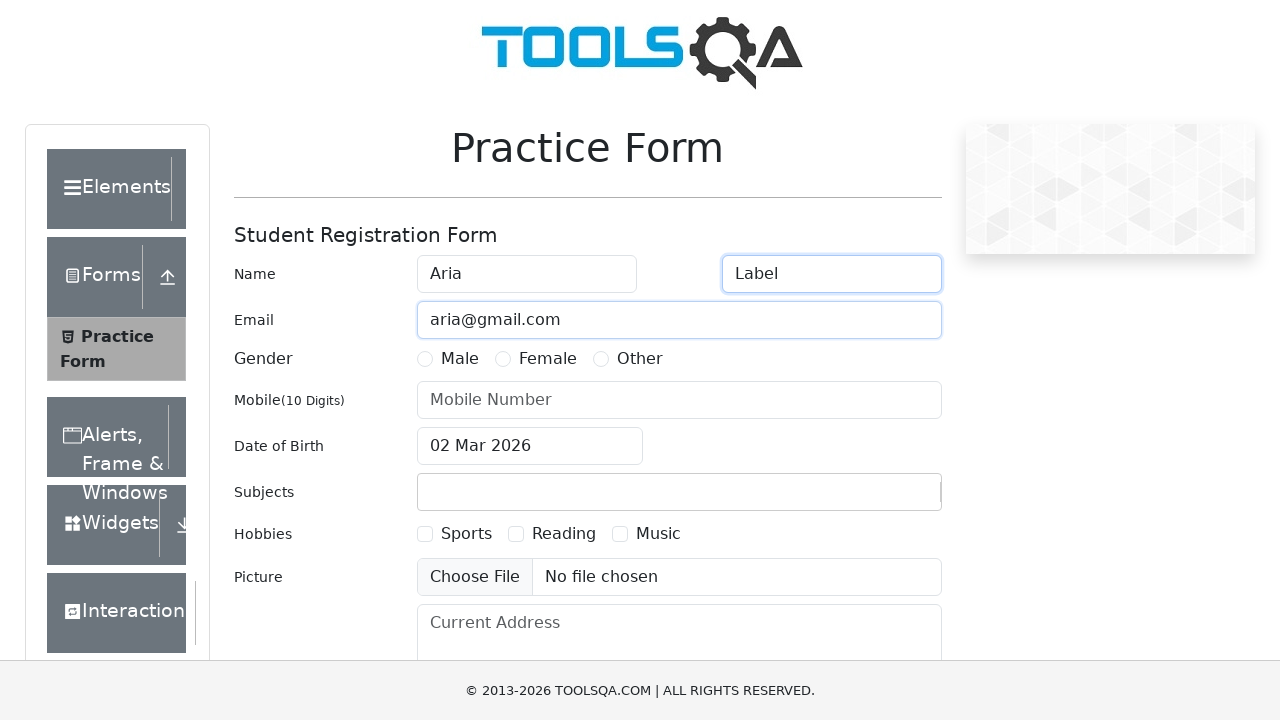

Selected 'Male' gender option
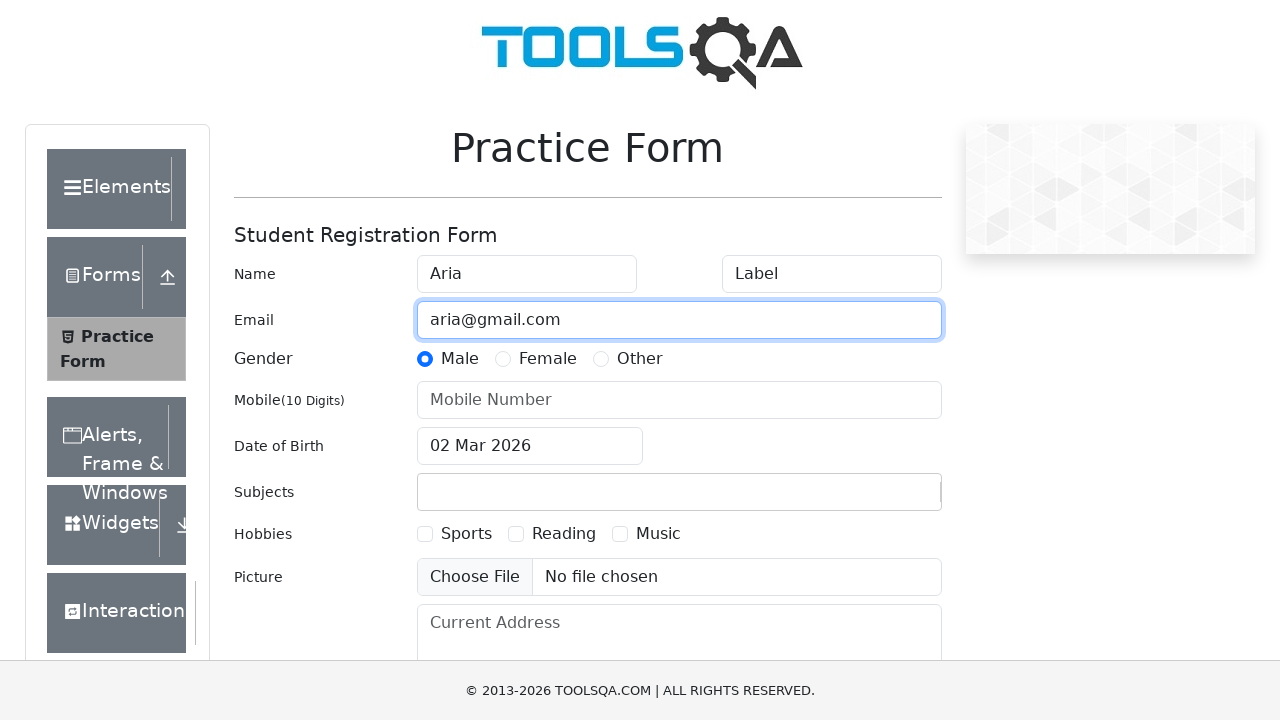

Filled phone number field with '9191919191' on input#userNumber
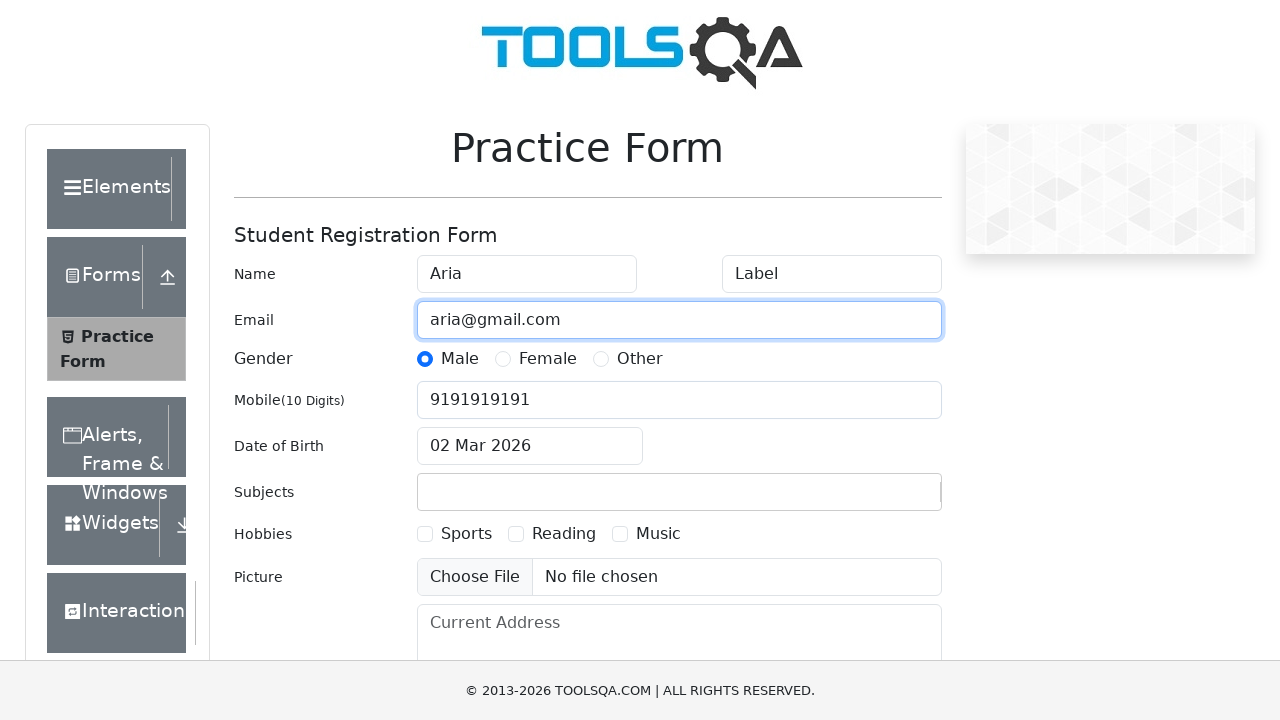

Clicked date of birth input field at (530, 446) on input#dateOfBirthInput
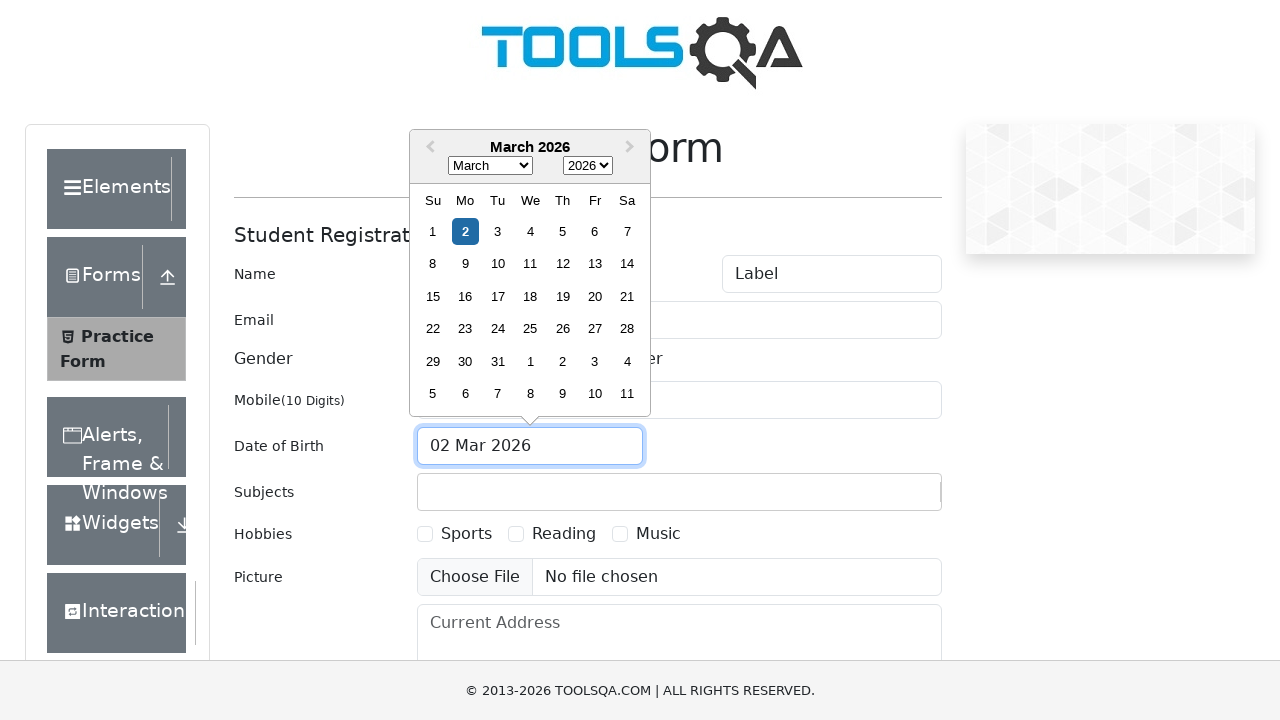

Selected all text in date of birth field
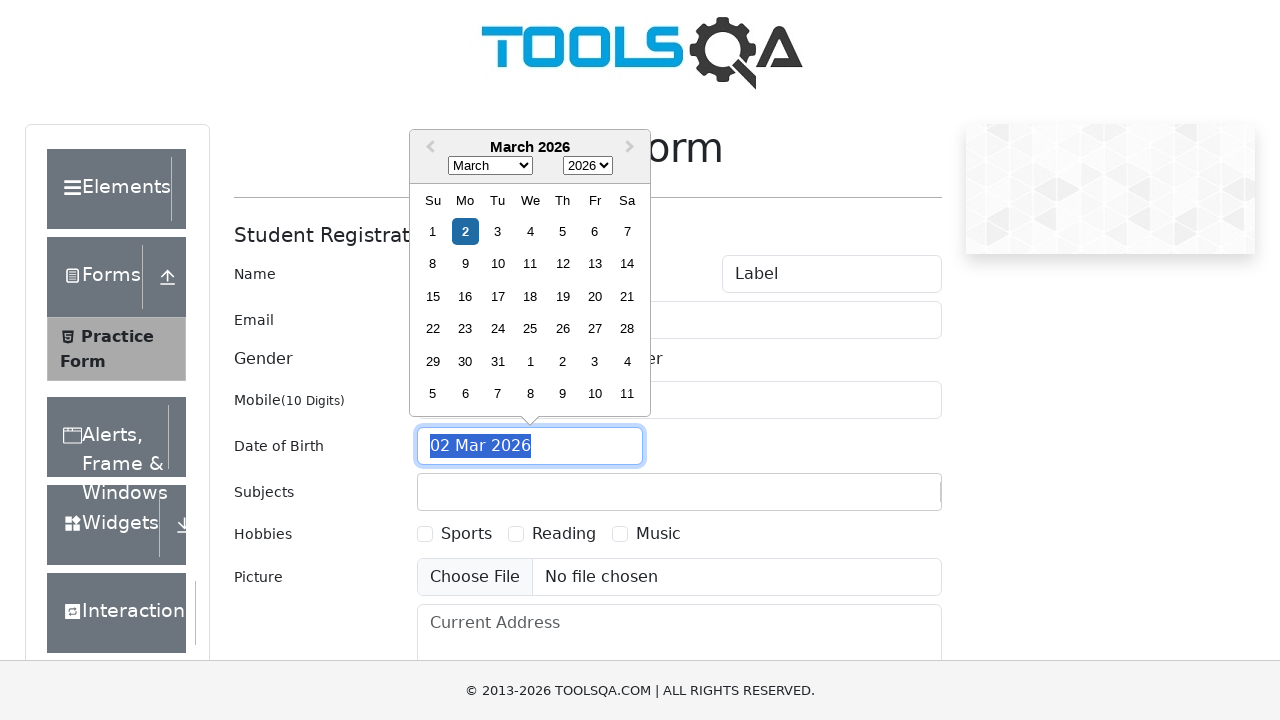

Typed date of birth '01 Jan 2023'
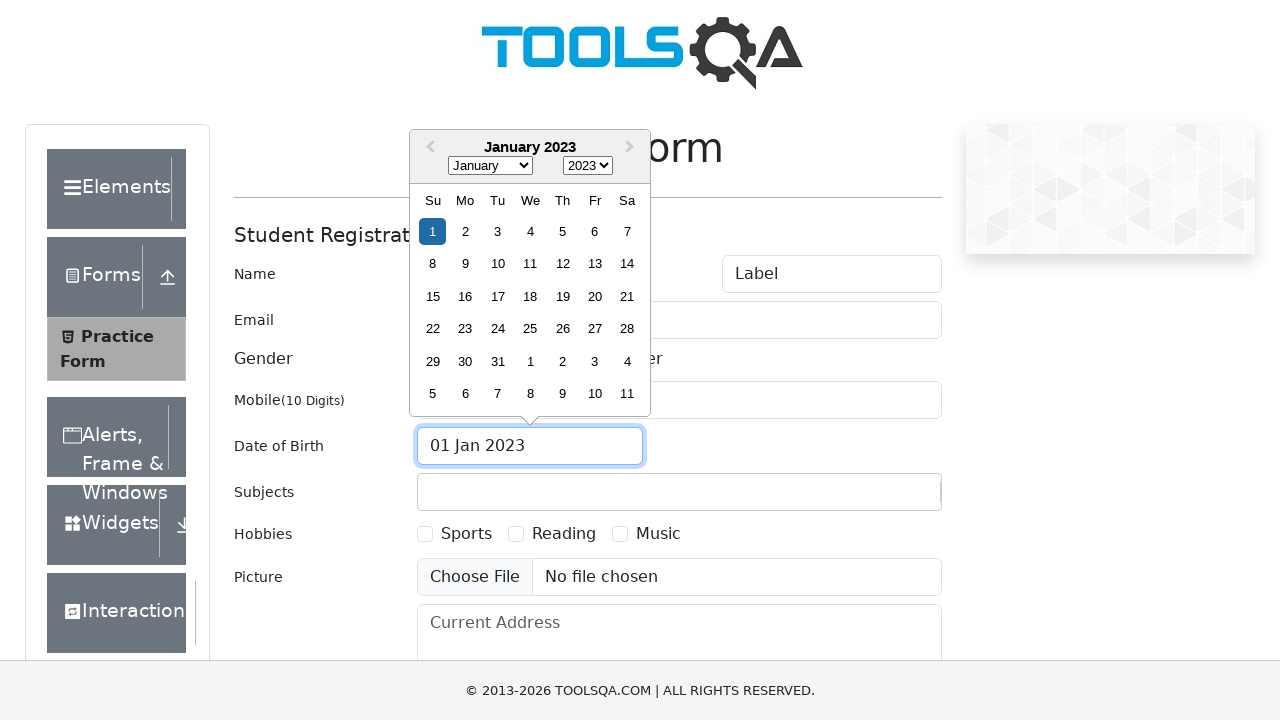

Pressed Enter to confirm date of birth
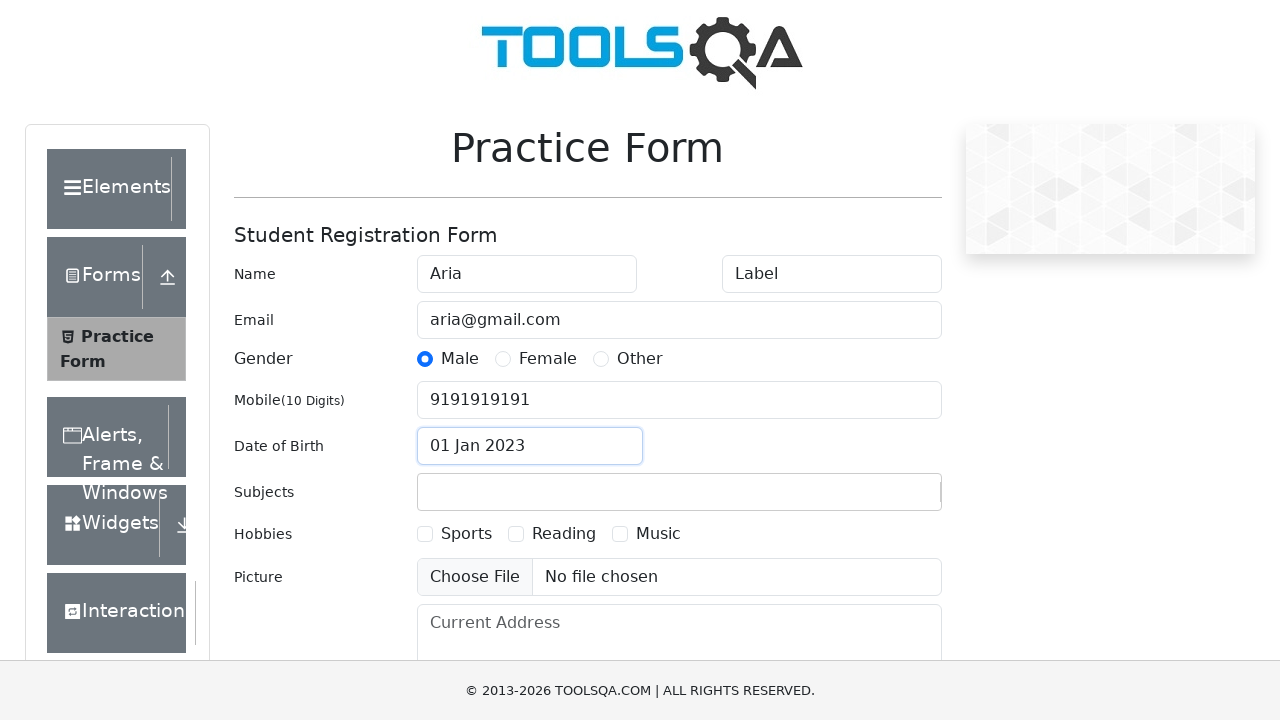

Typed 'a' in subjects field to trigger autocomplete on input#subjectsInput
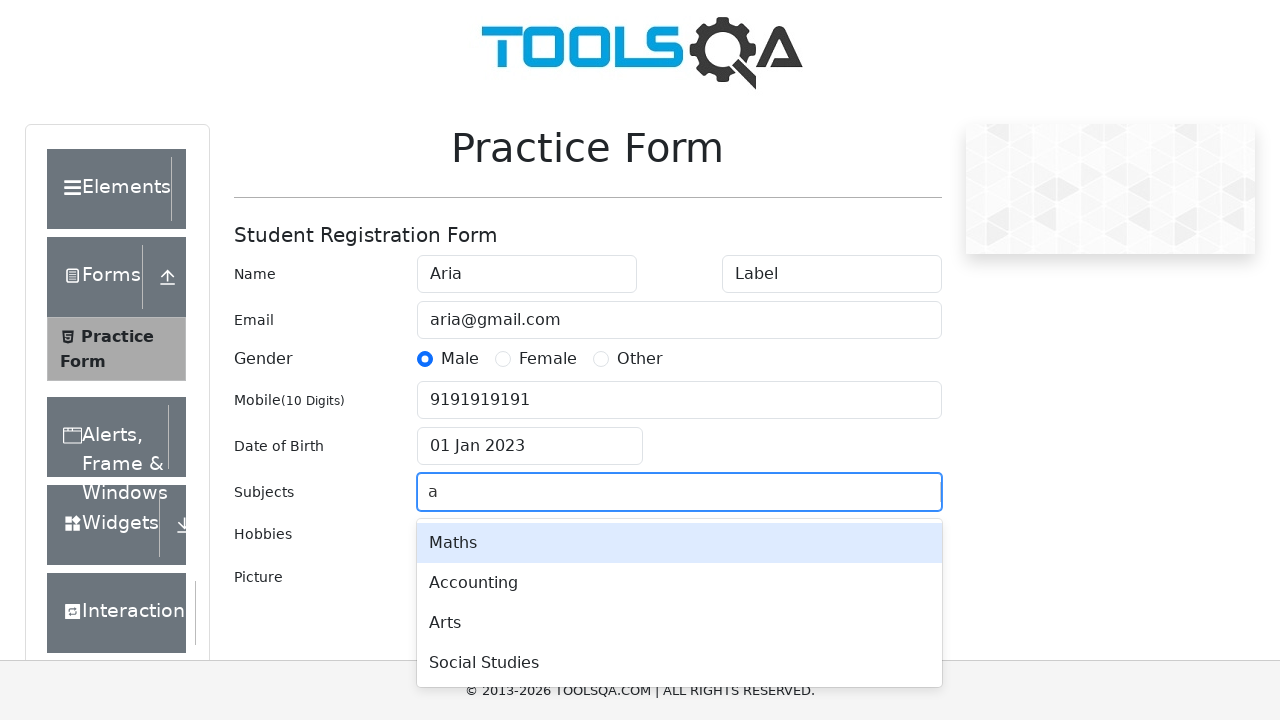

Waited 500ms for autocomplete suggestions to appear
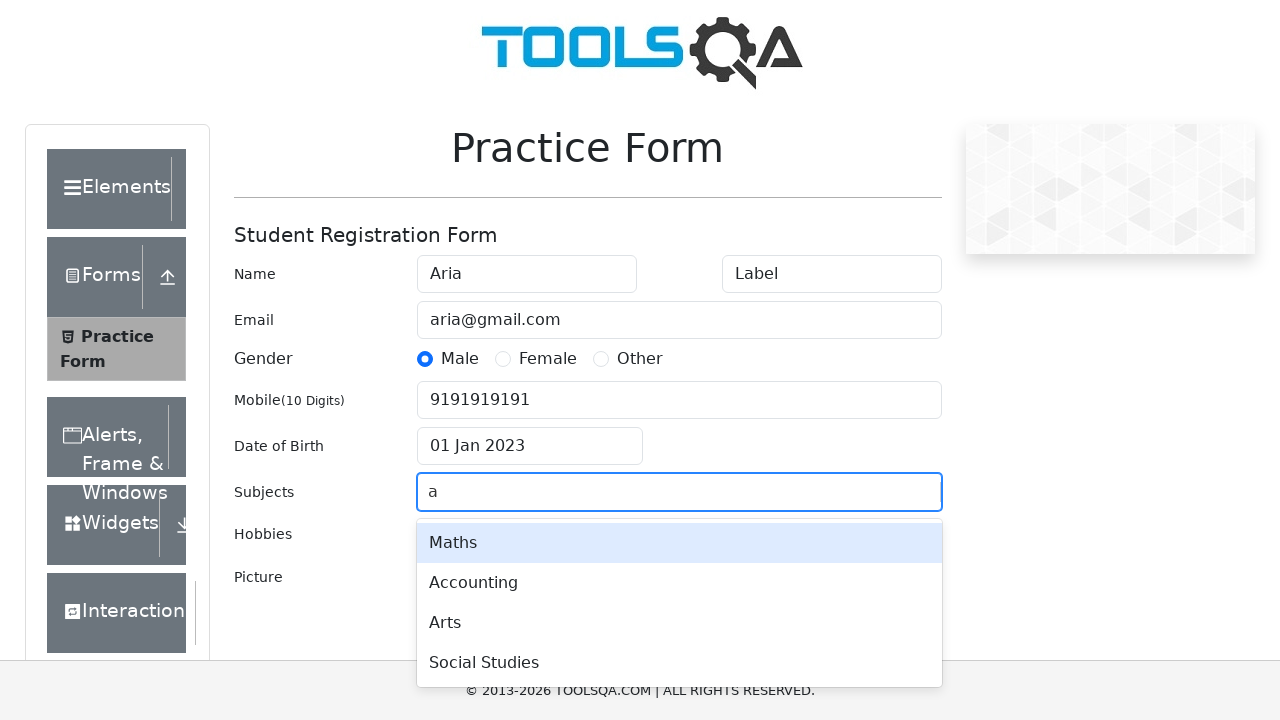

Pressed ArrowDown to navigate autocomplete suggestions on input#subjectsInput
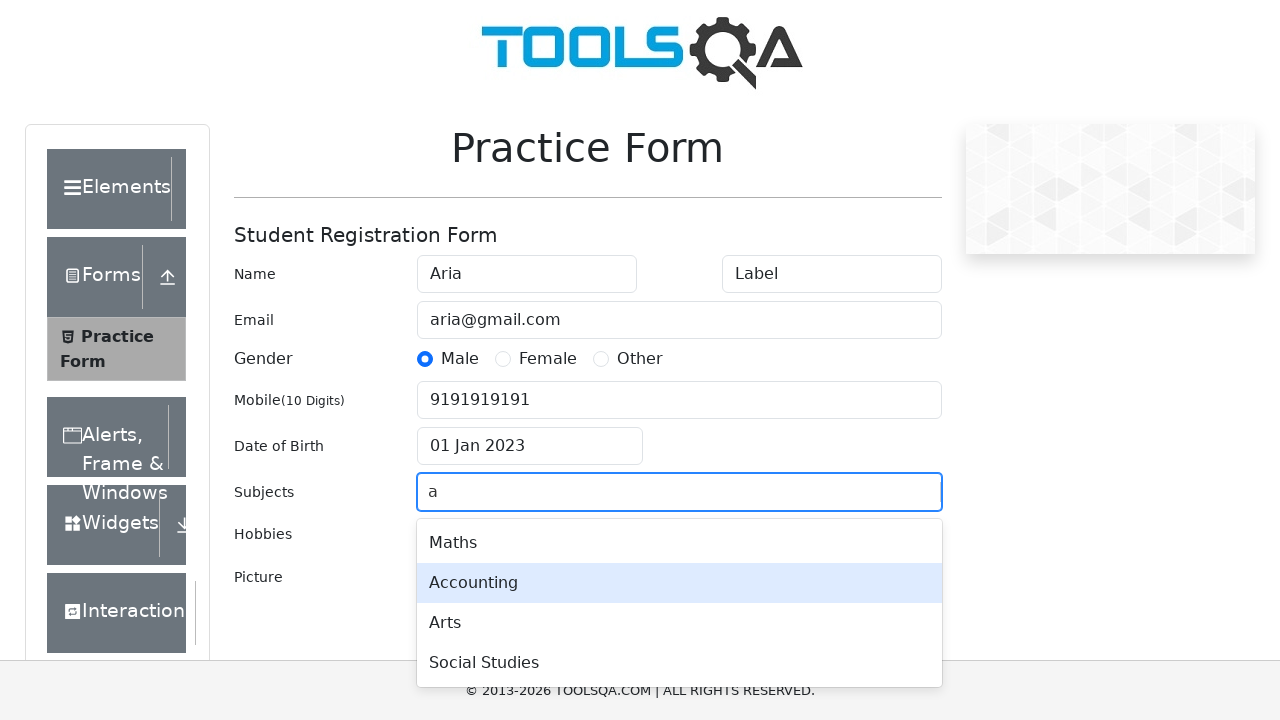

Pressed Enter to select first subject on input#subjectsInput
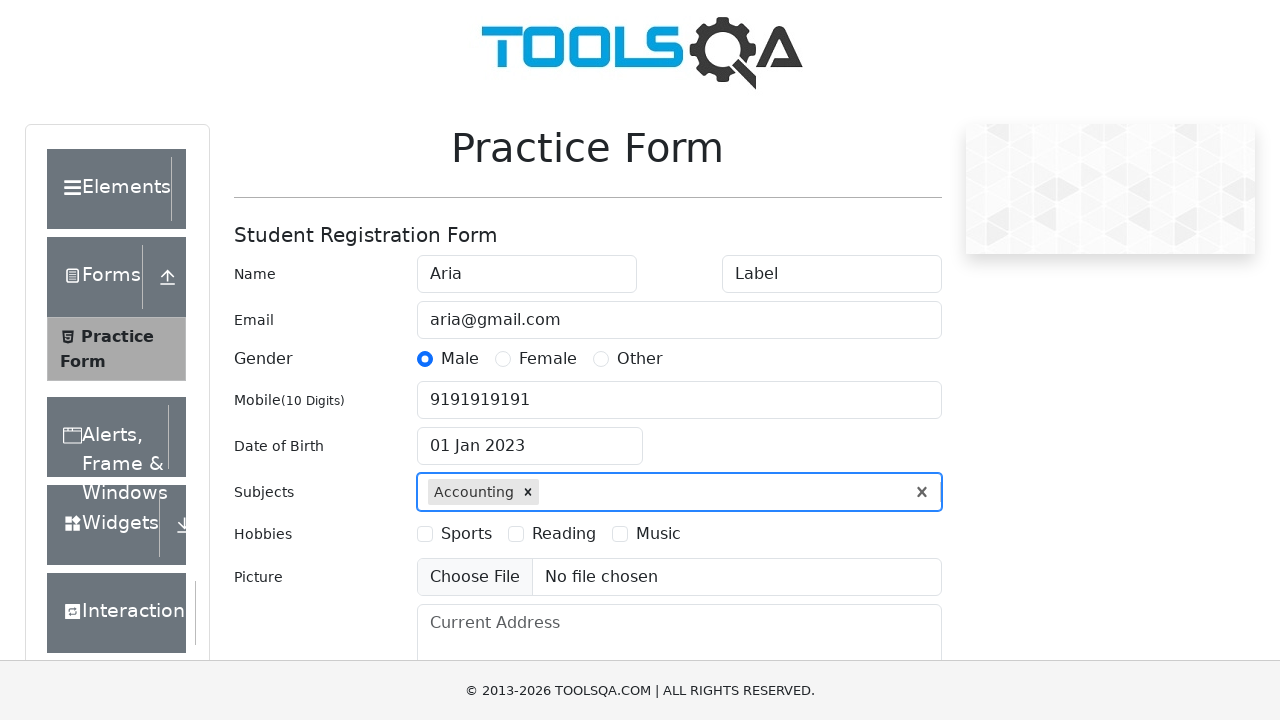

Typed 'b' in subjects field for second subject on input#subjectsInput
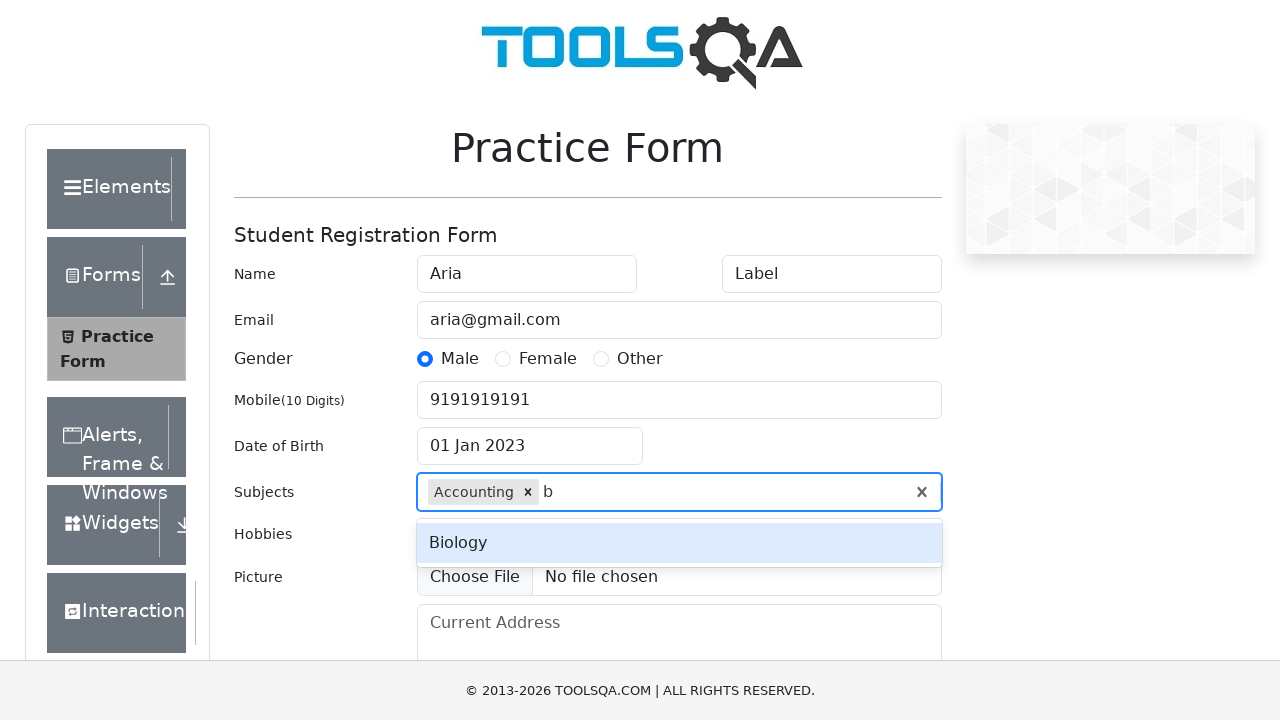

Waited 500ms for autocomplete suggestions
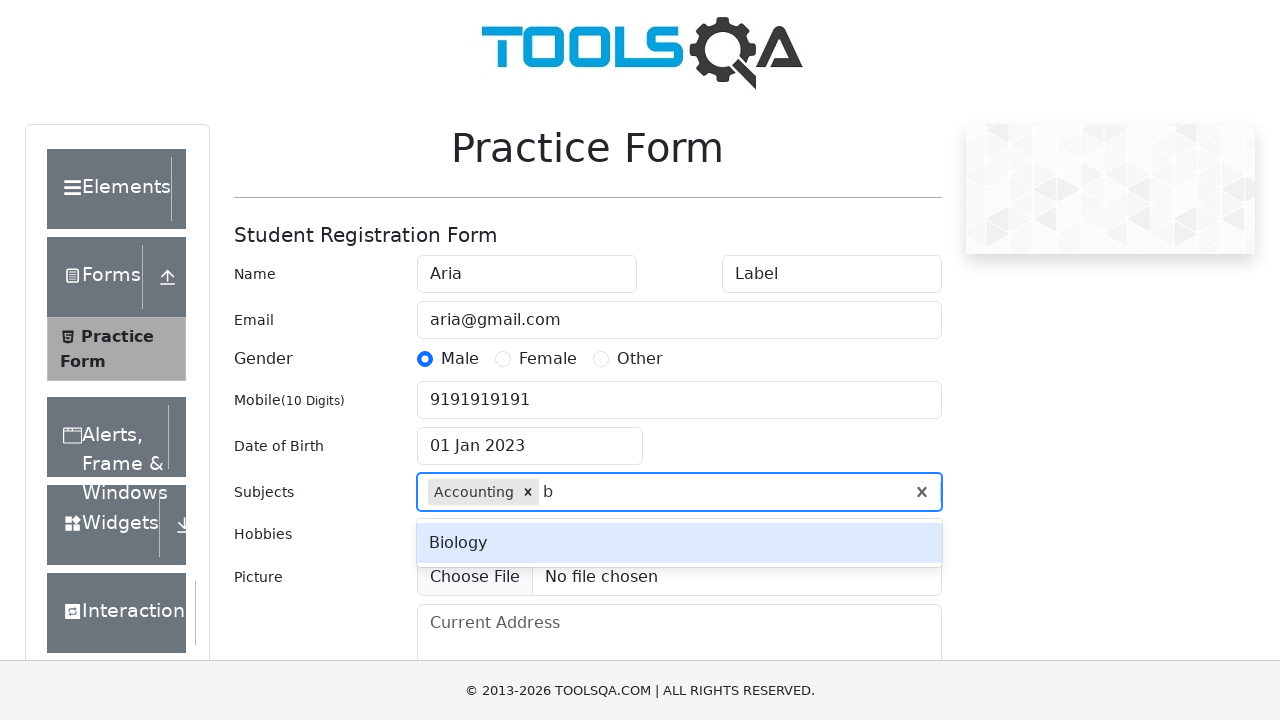

Pressed Enter to select second subject on input#subjectsInput
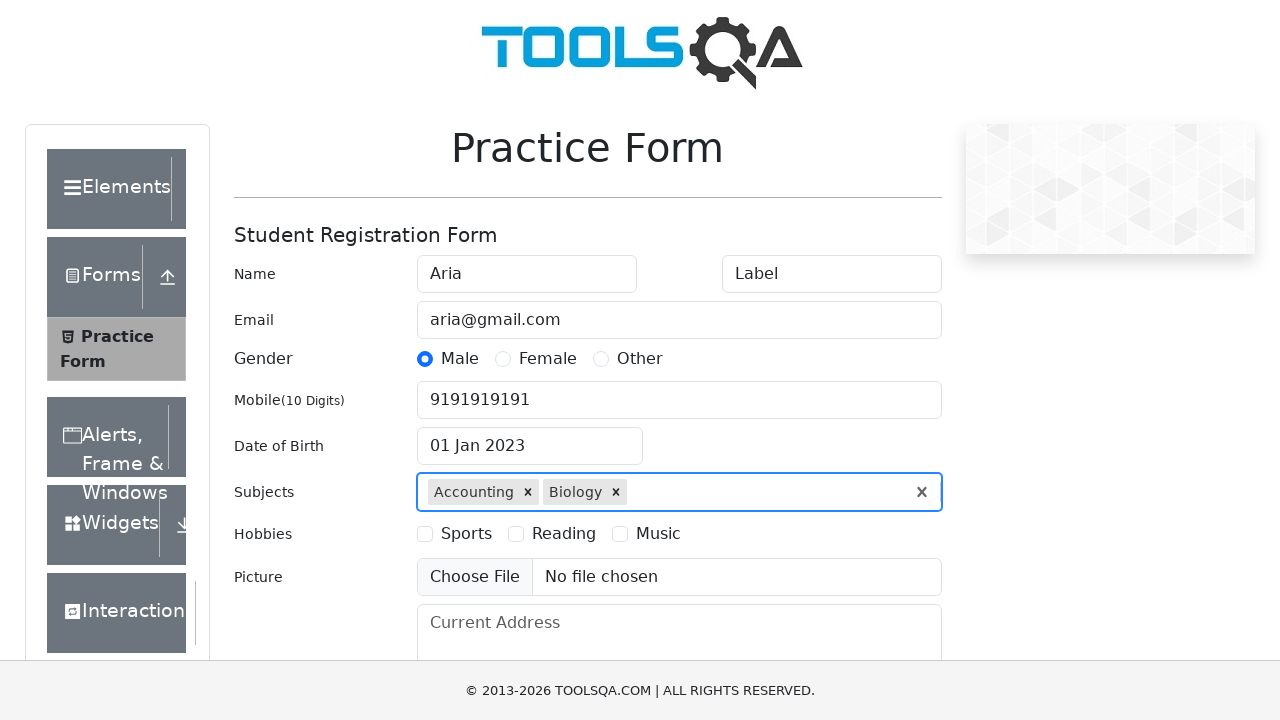

Typed 'c' in subjects field for third subject on input#subjectsInput
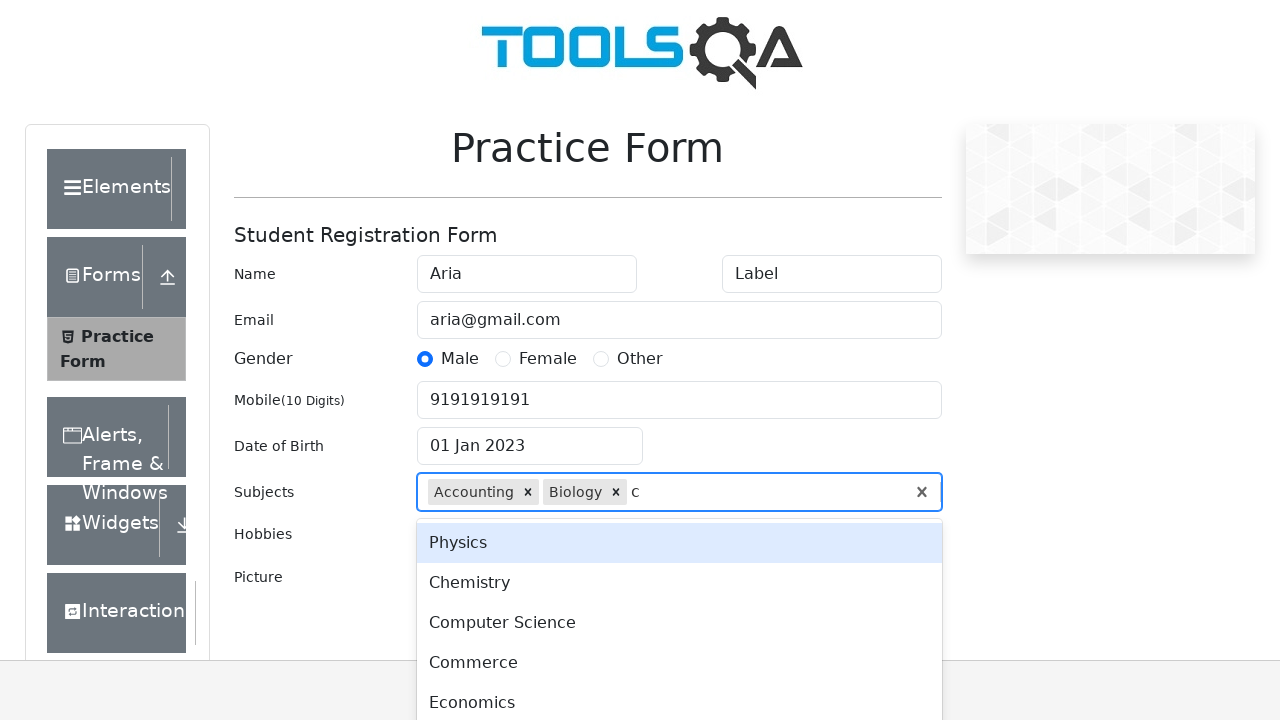

Waited 500ms for autocomplete suggestions
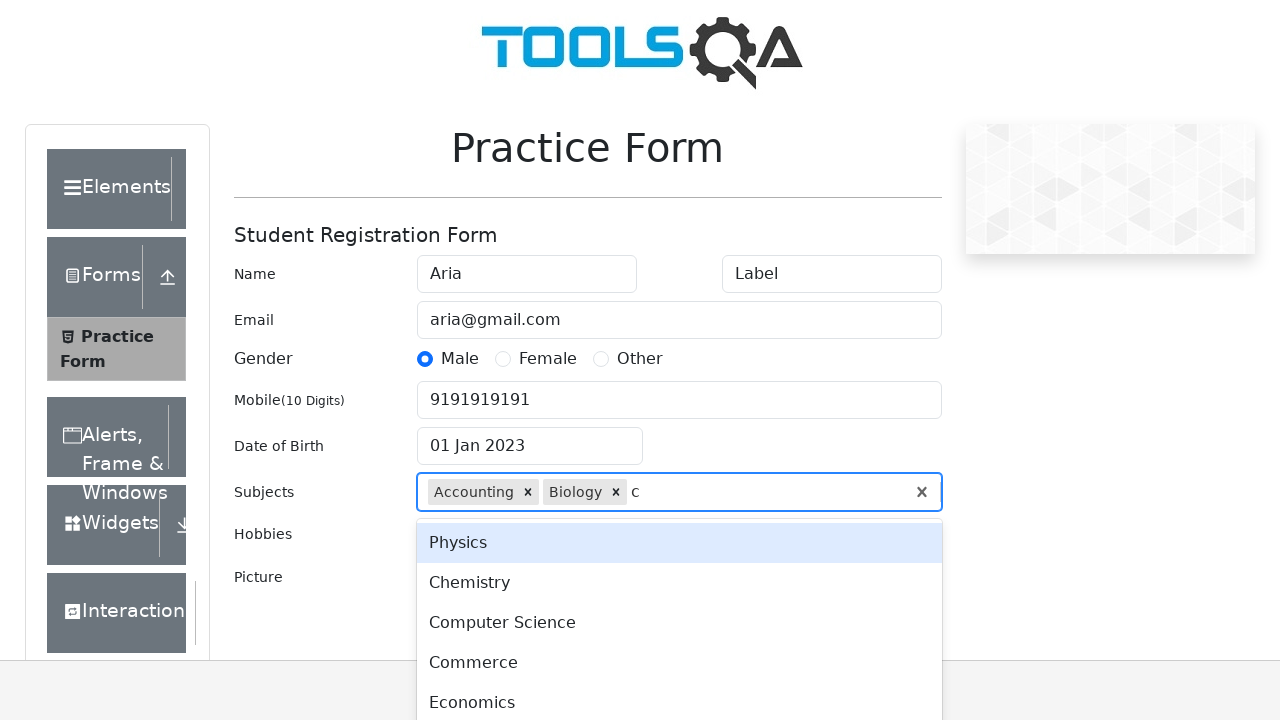

Pressed ArrowDown to navigate autocomplete suggestions on input#subjectsInput
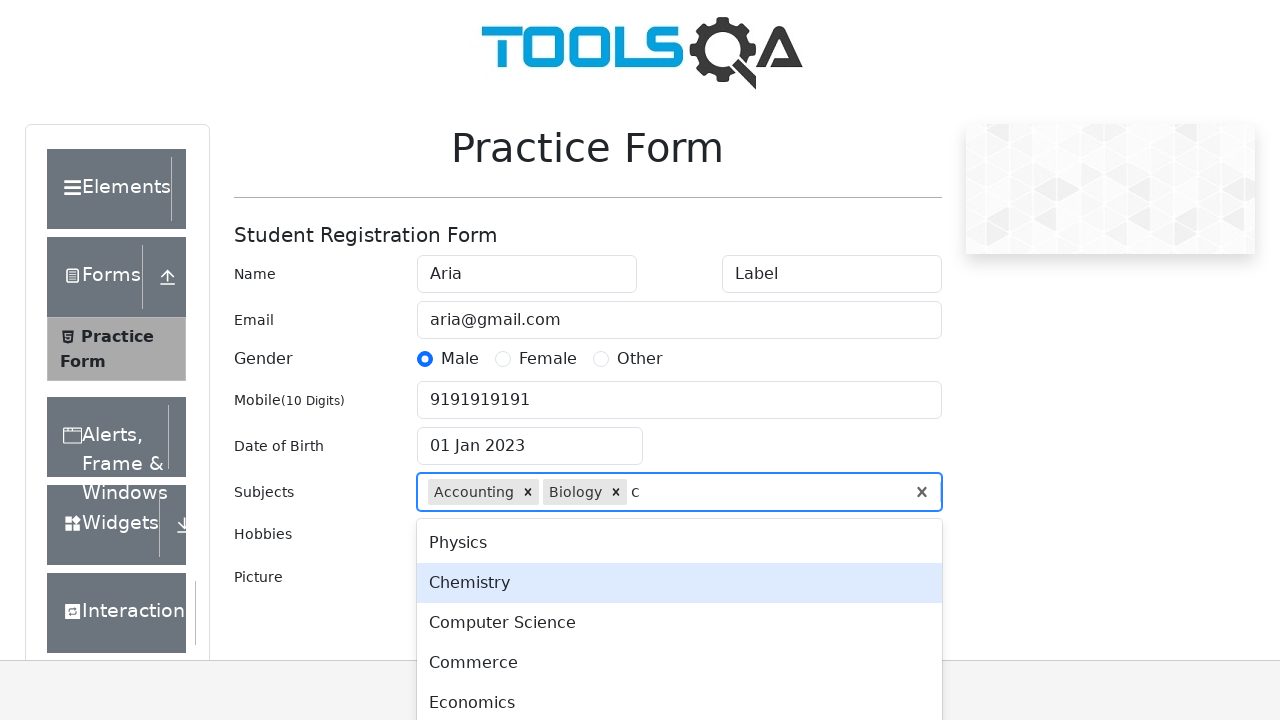

Pressed ArrowDown again to navigate further on input#subjectsInput
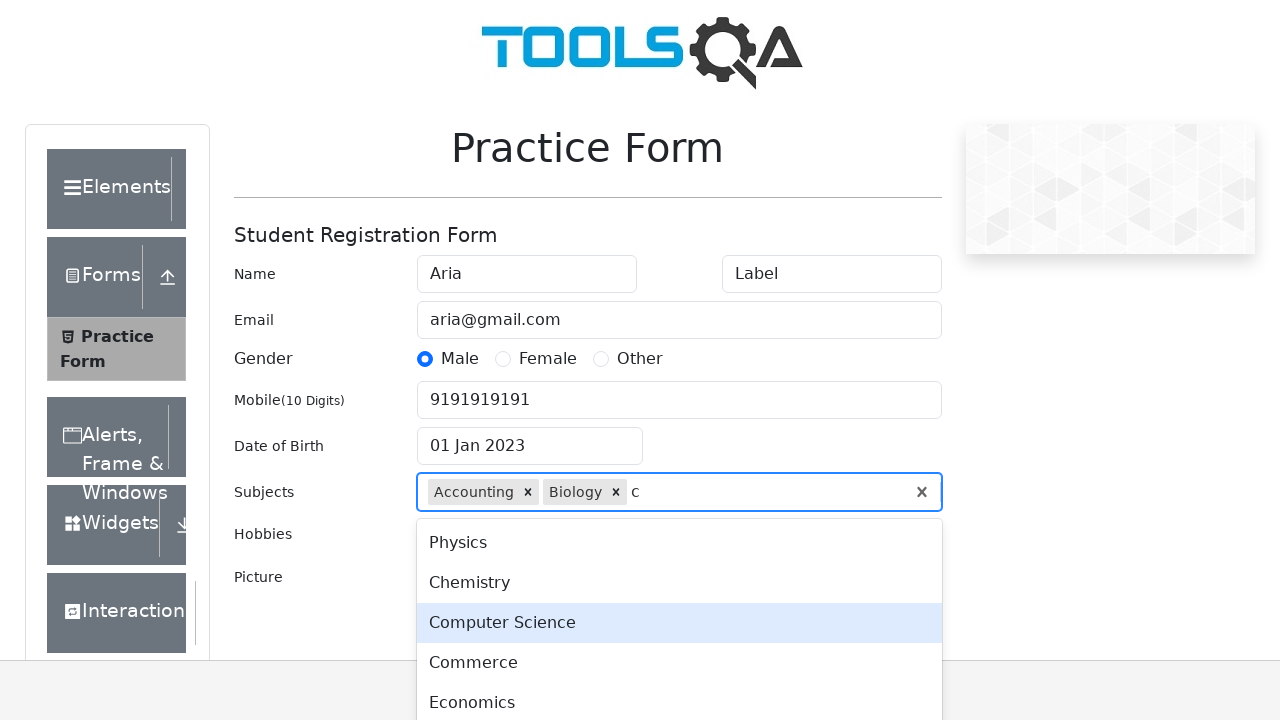

Pressed Enter to select third subject on input#subjectsInput
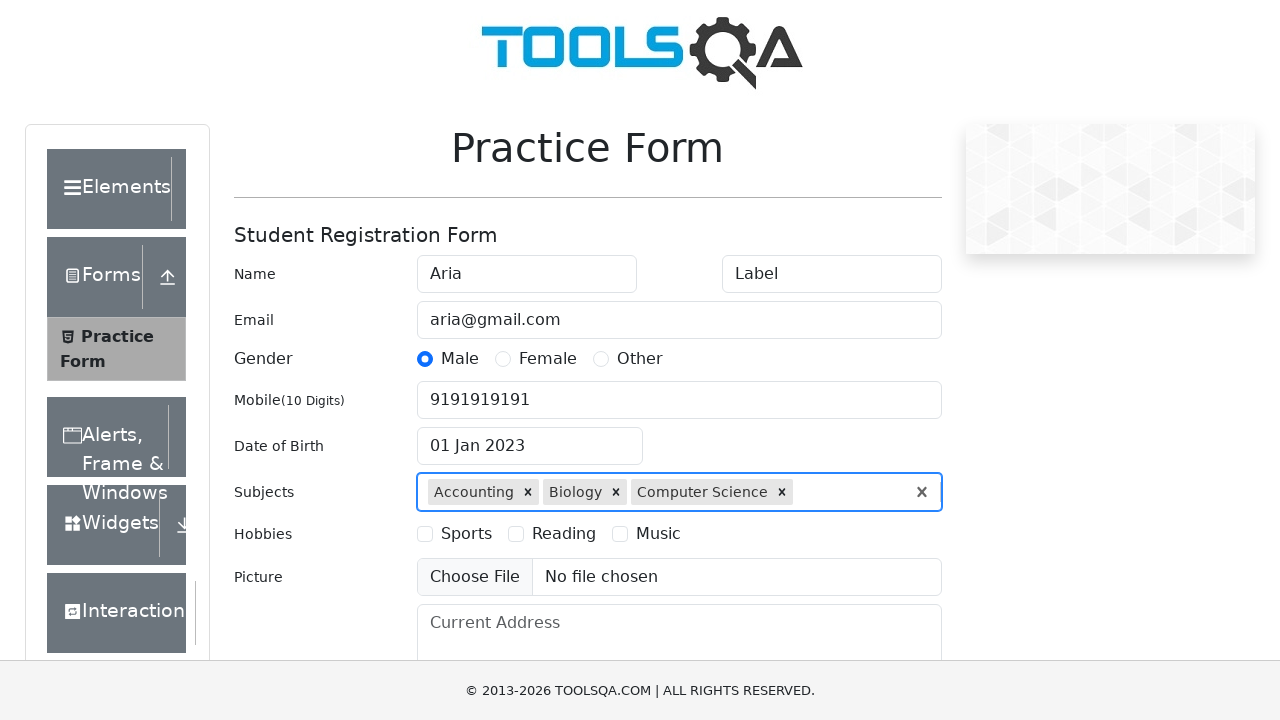

Set page zoom level to 80%
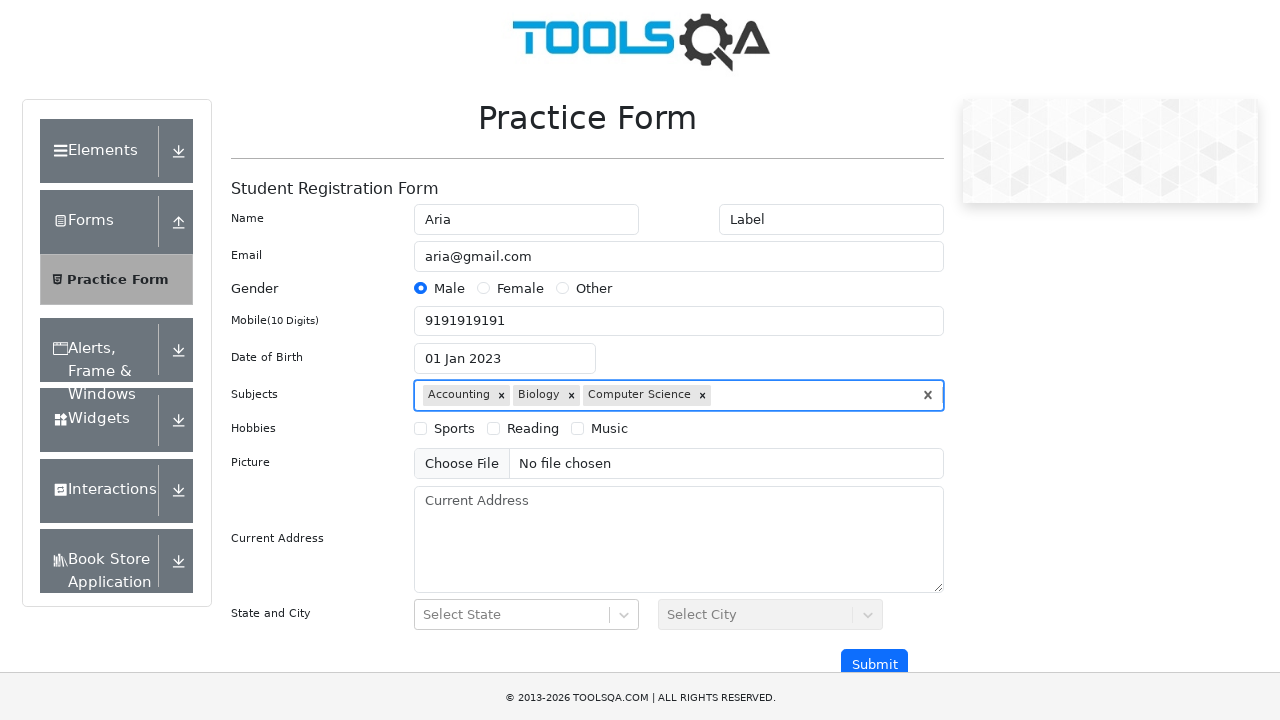

Selected first hobby checkbox (Sports)
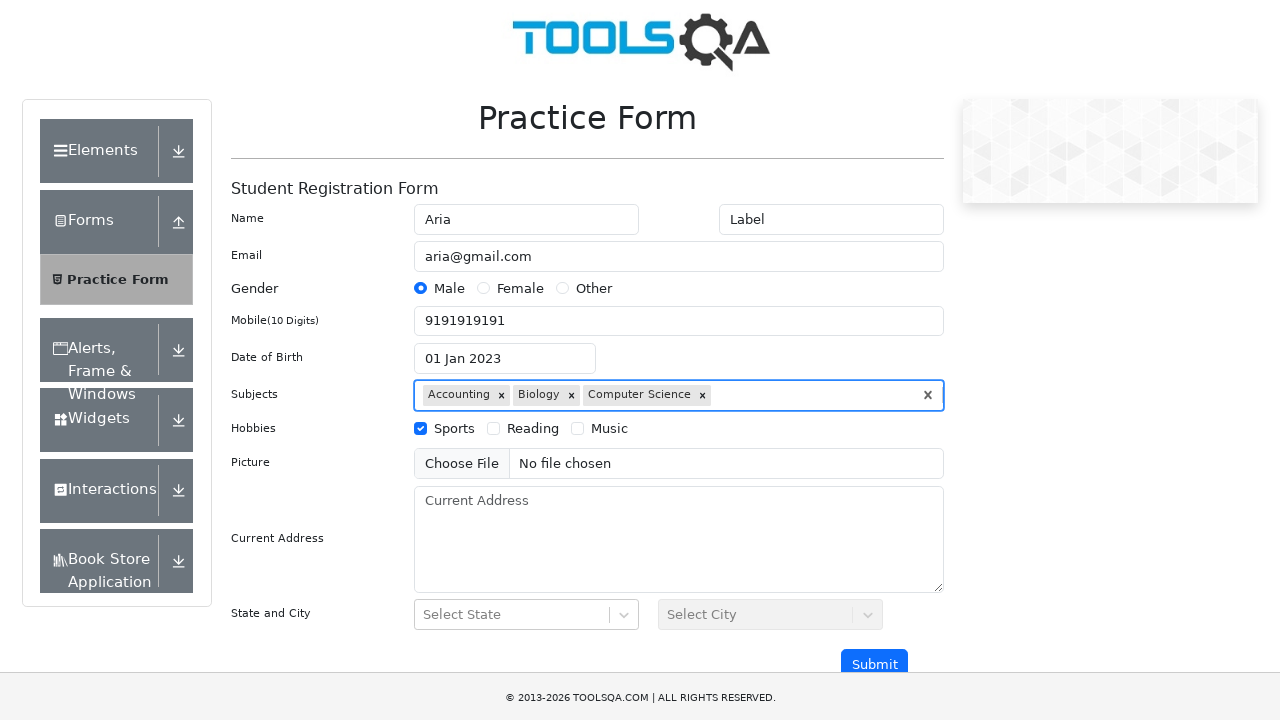

Selected second hobby checkbox (Reading)
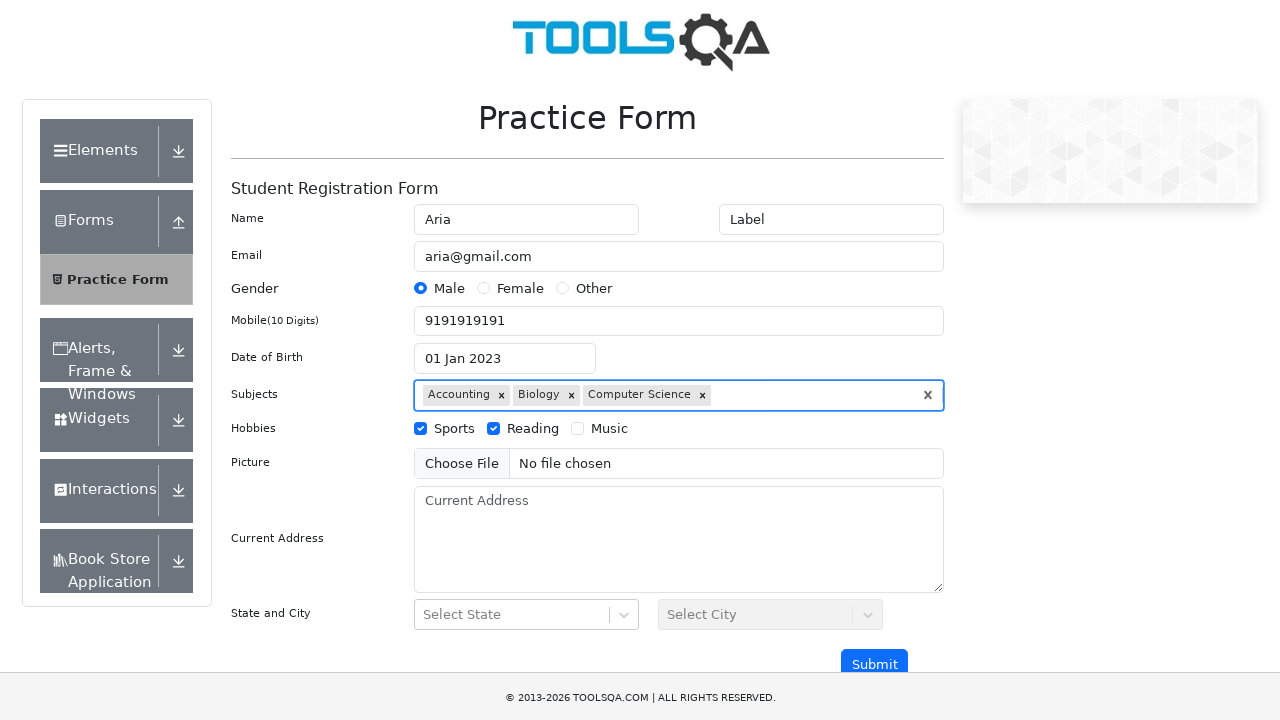

Selected third hobby checkbox (Music)
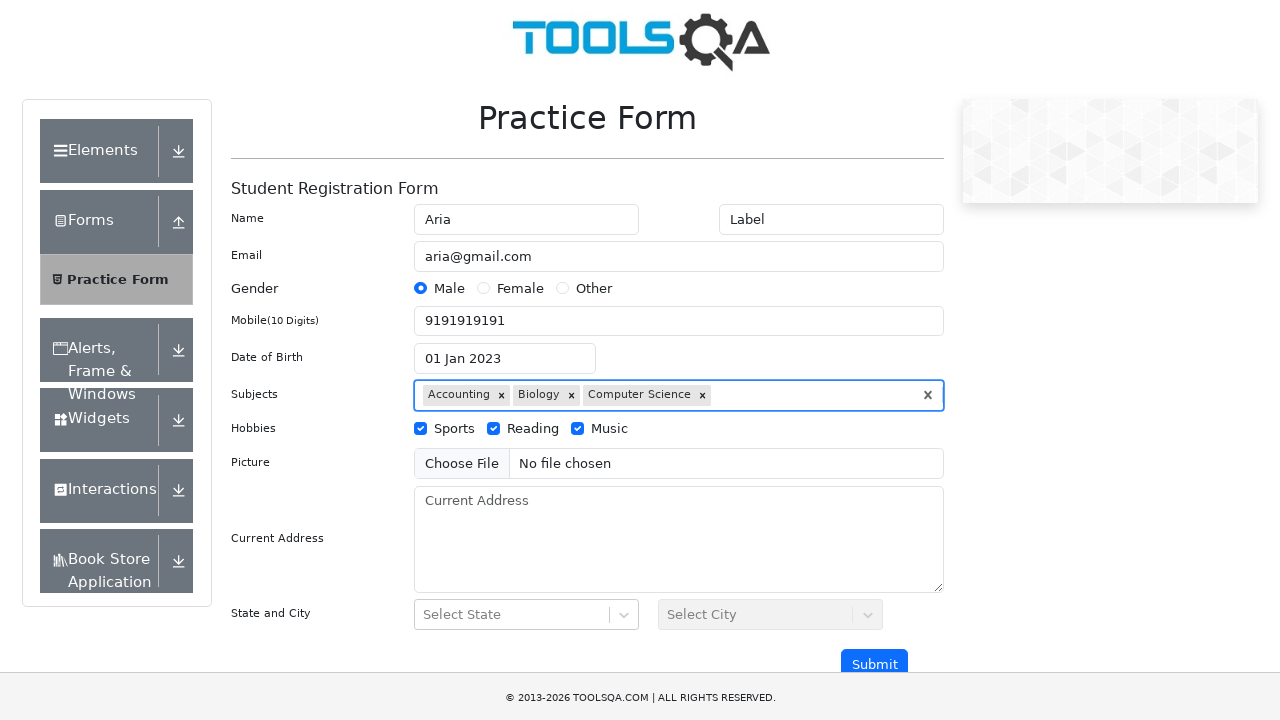

Filled current address with '123 Test Street, Sample City' on textarea#currentAddress
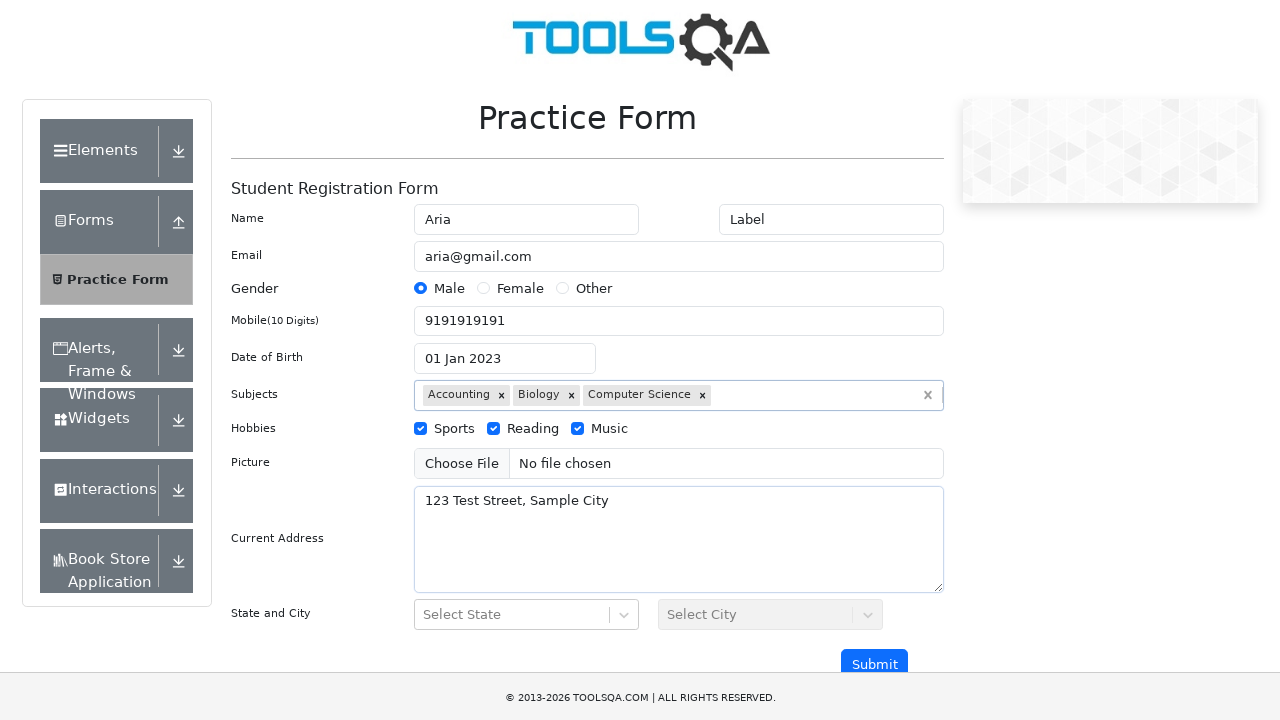

Typed 'a' in state field to trigger autocomplete on input#react-select-3-input
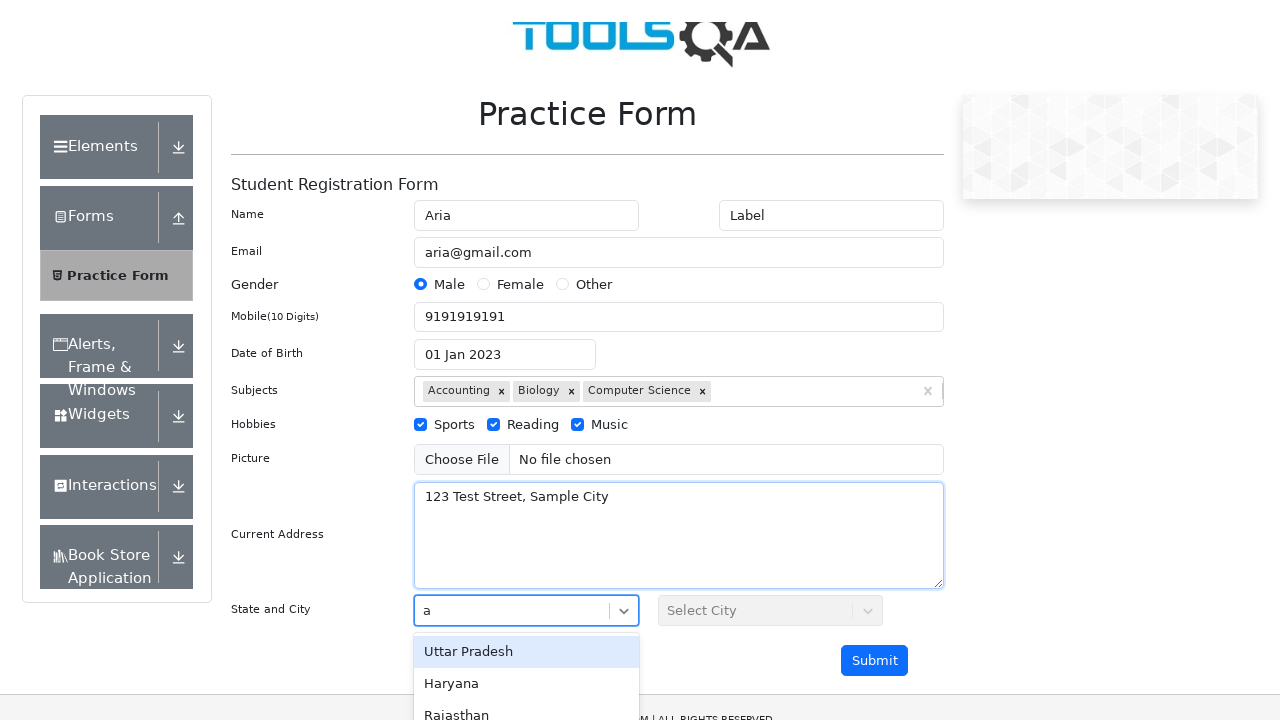

Waited 500ms for state autocomplete suggestions
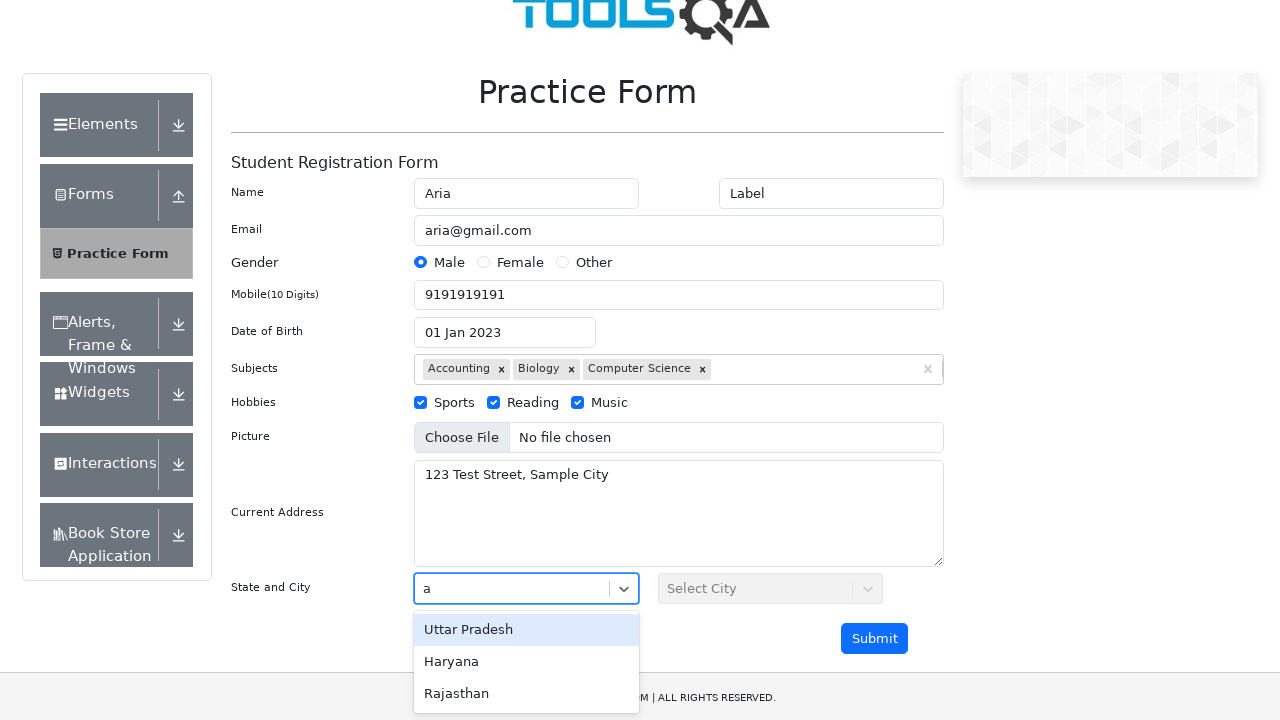

Pressed Enter to select state on input#react-select-3-input
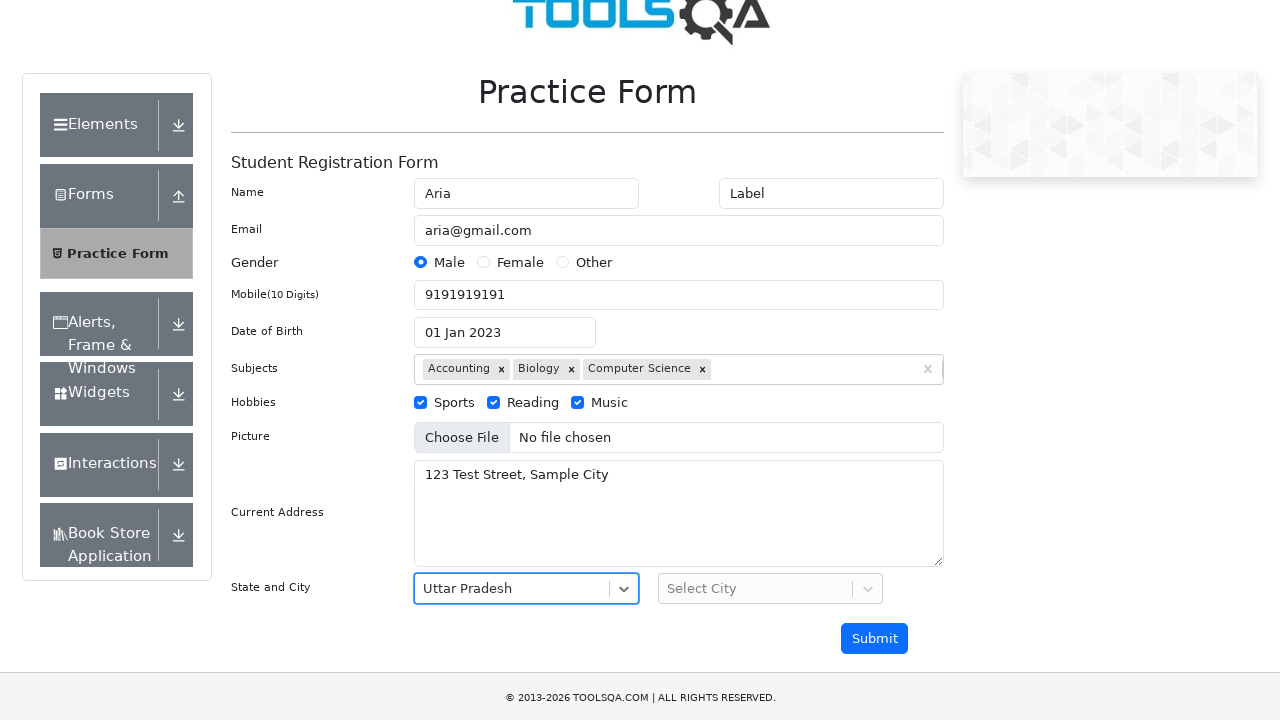

Typed 'L' in city field to trigger autocomplete on input#react-select-4-input
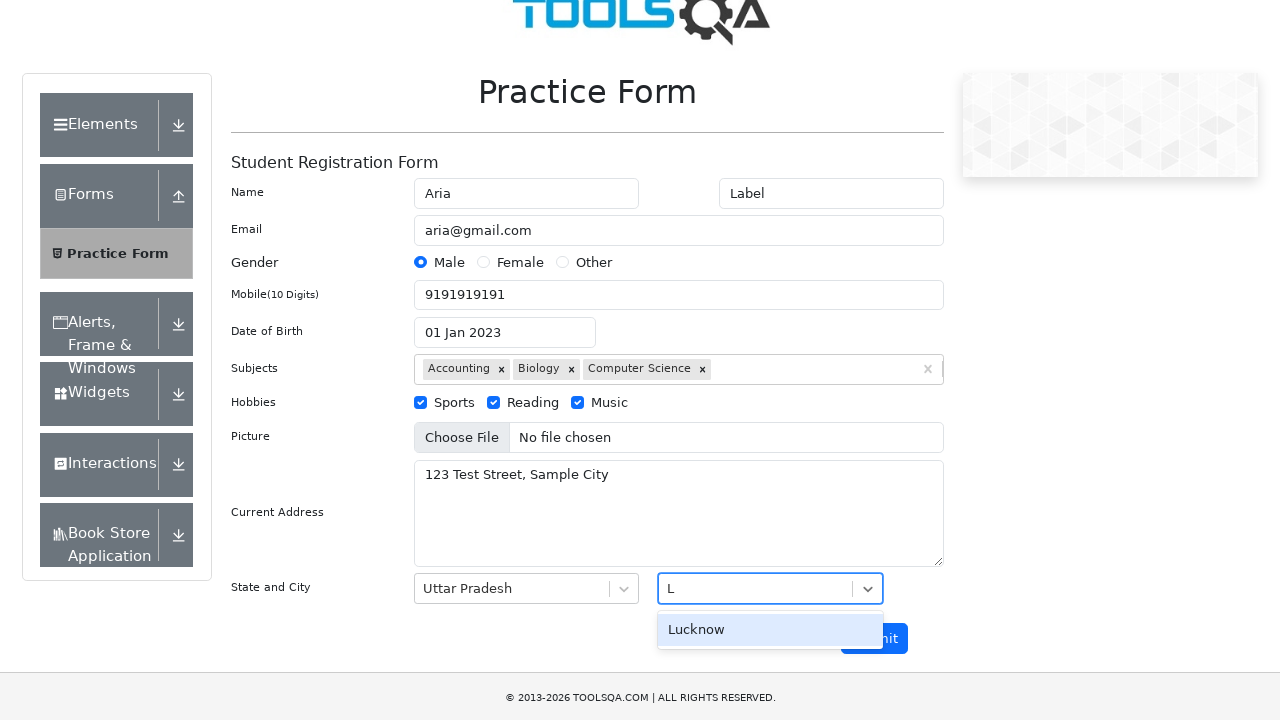

Waited 500ms for city autocomplete suggestions
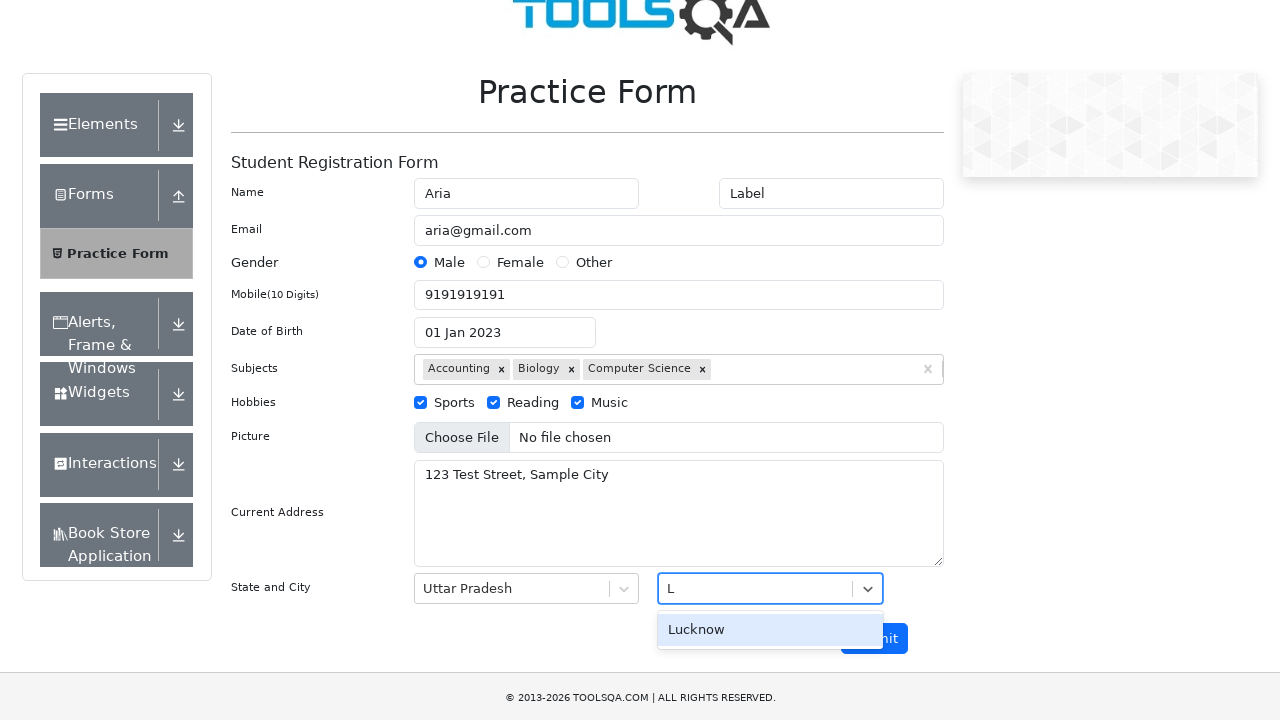

Pressed Enter to select city on input#react-select-4-input
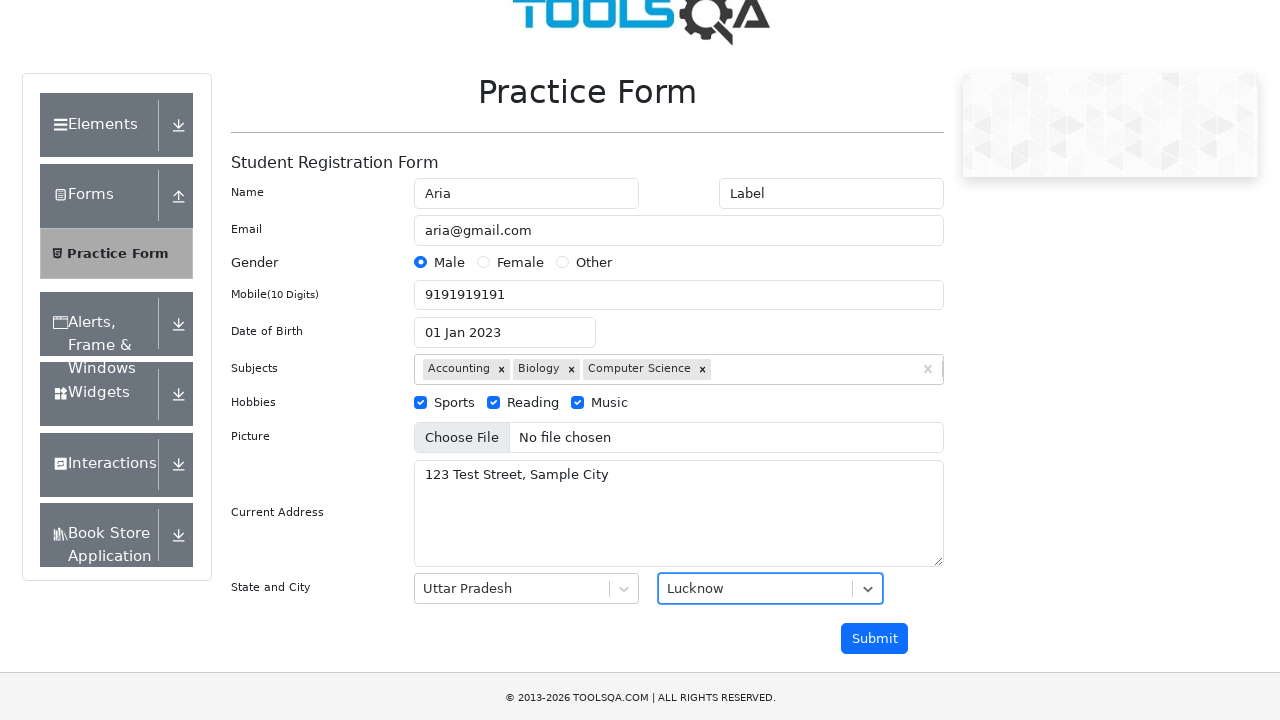

Clicked submit button to submit registration form
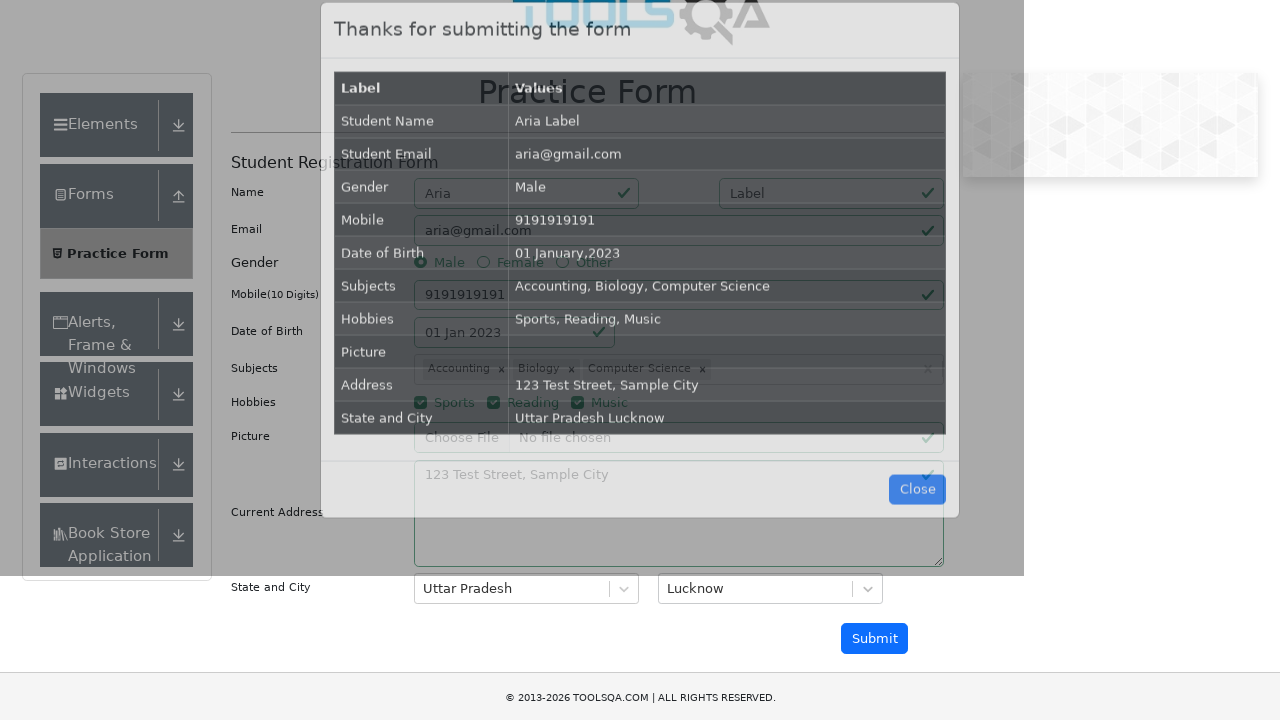

Waited for confirmation modal to appear
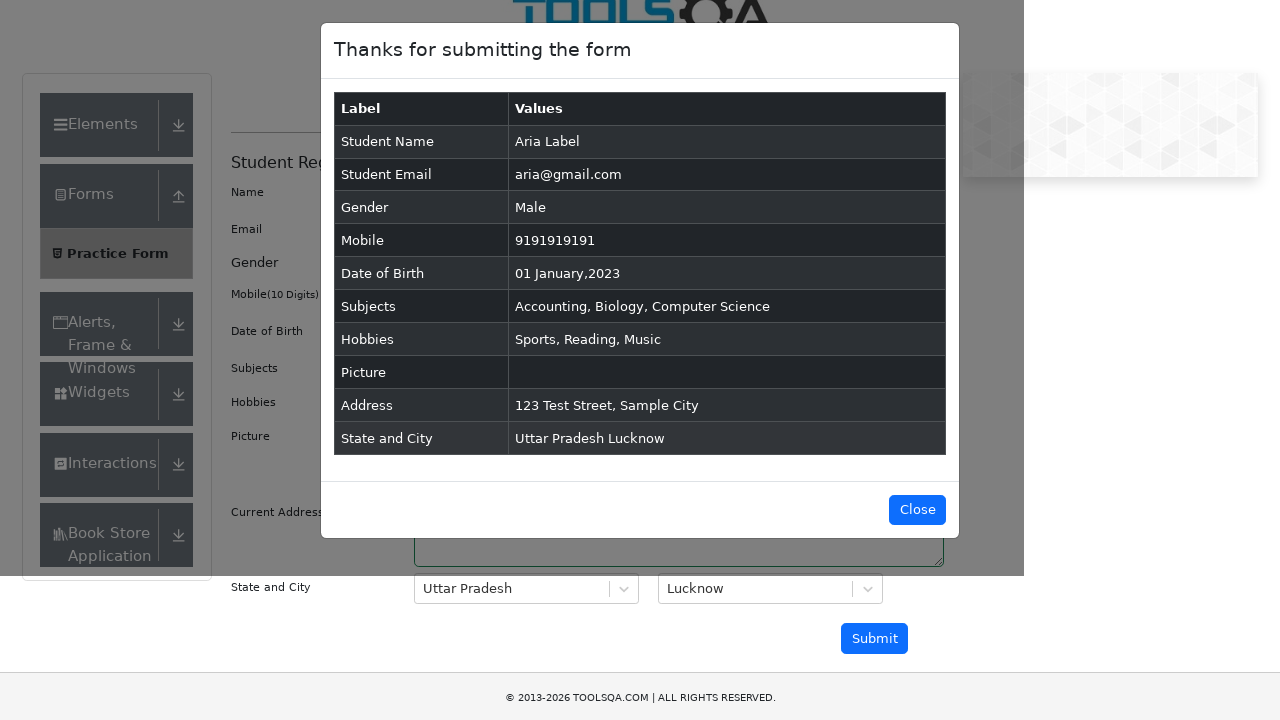

Clicked close button to dismiss confirmation modal
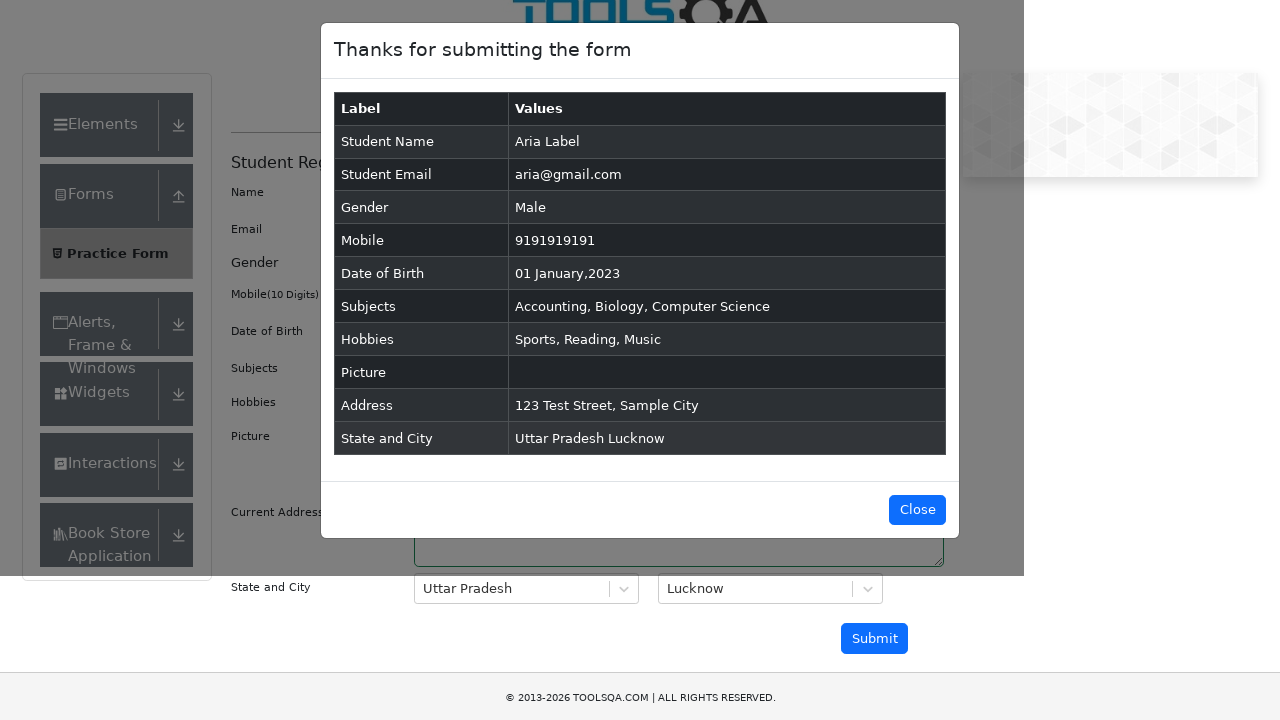

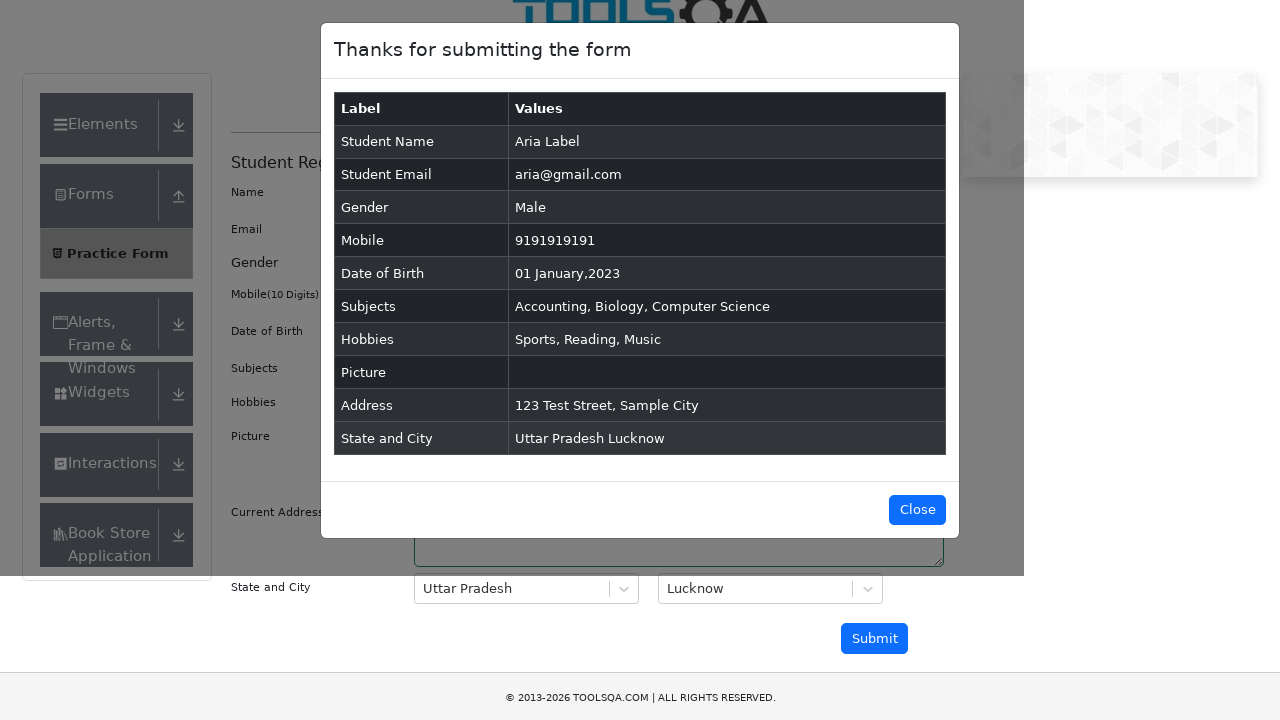